Tests table interaction functionality by navigating to a tables page, reading table structure (columns and rows), clicking on a table header to sort it, and verifying table cell values.

Starting URL: https://v1.training-support.net/selenium/tables

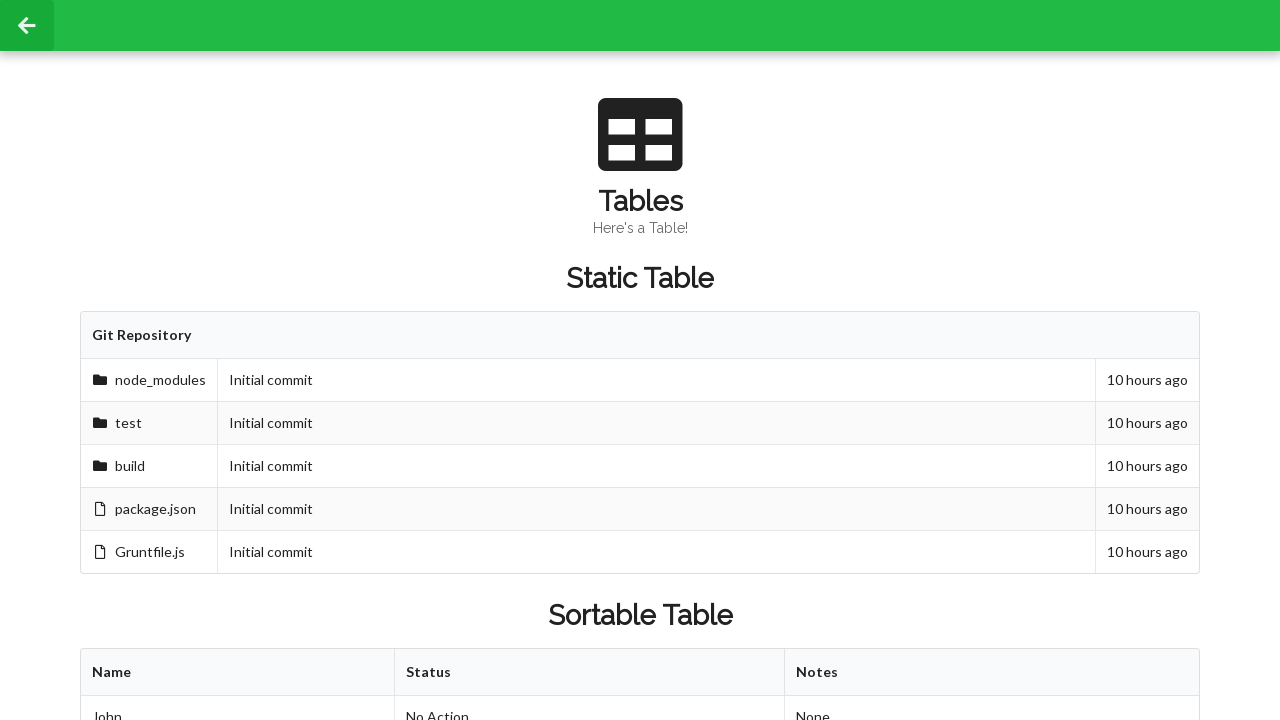

Waited for sortable table to load
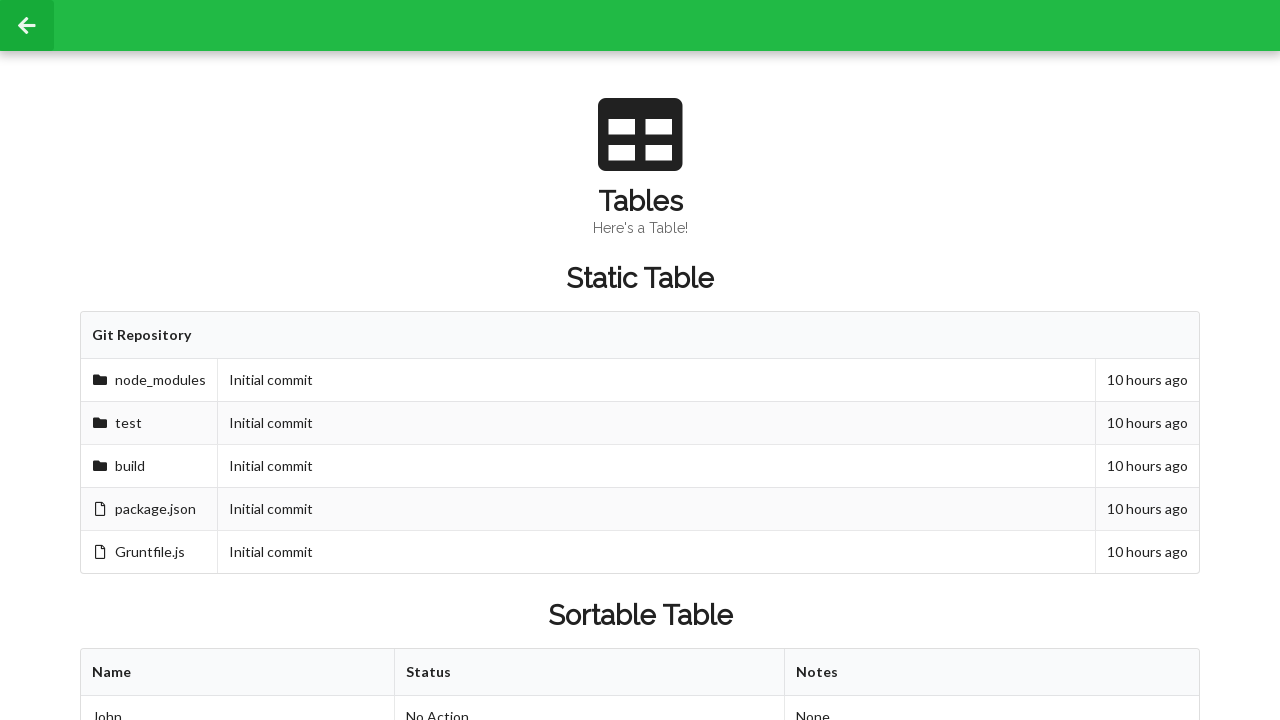

Retrieved column count from sortable table
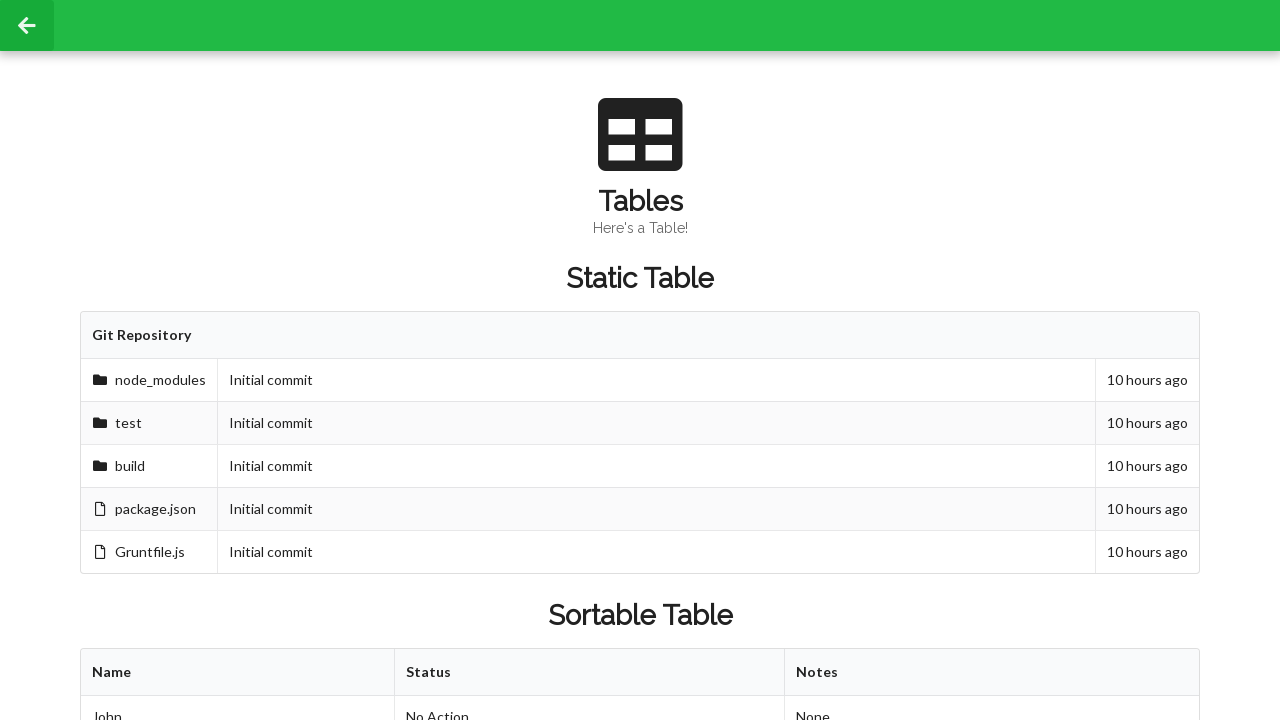

Retrieved row count from sortable table
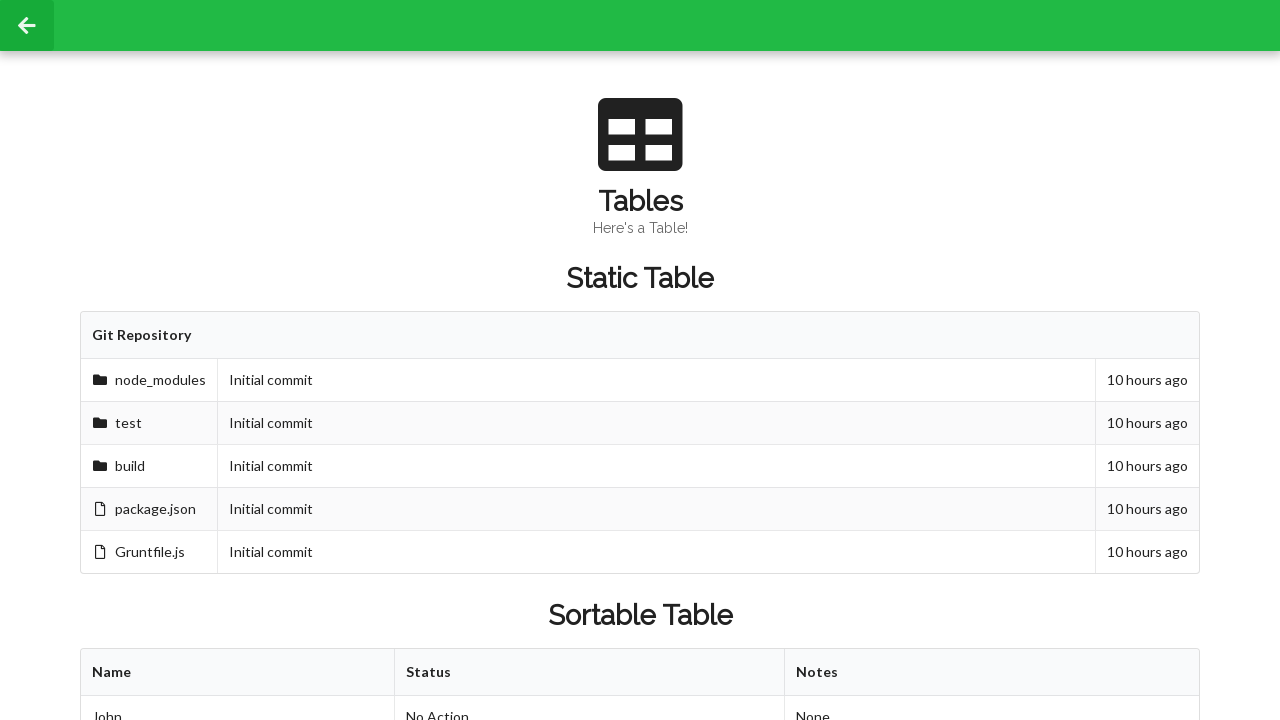

Read cell value from second row, second column before sorting
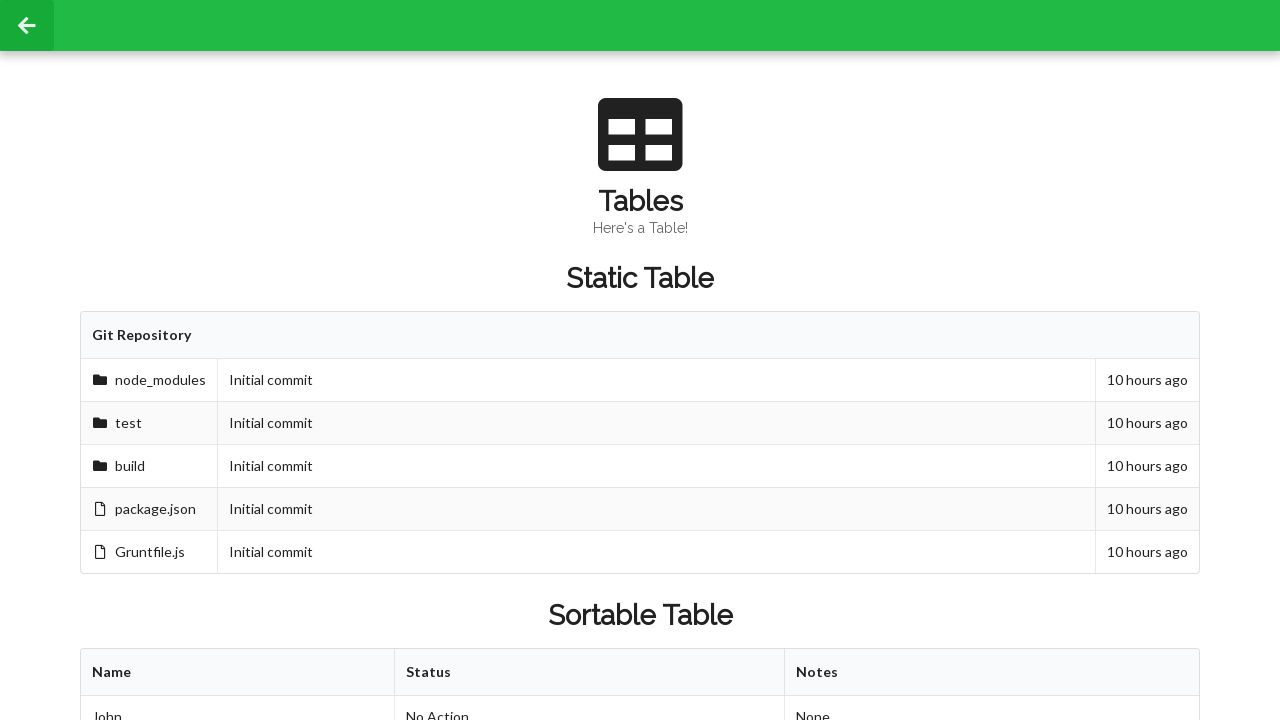

Clicked table header to sort the table at (238, 673) on xpath=//table[@id='sortableTable']/thead/tr/th
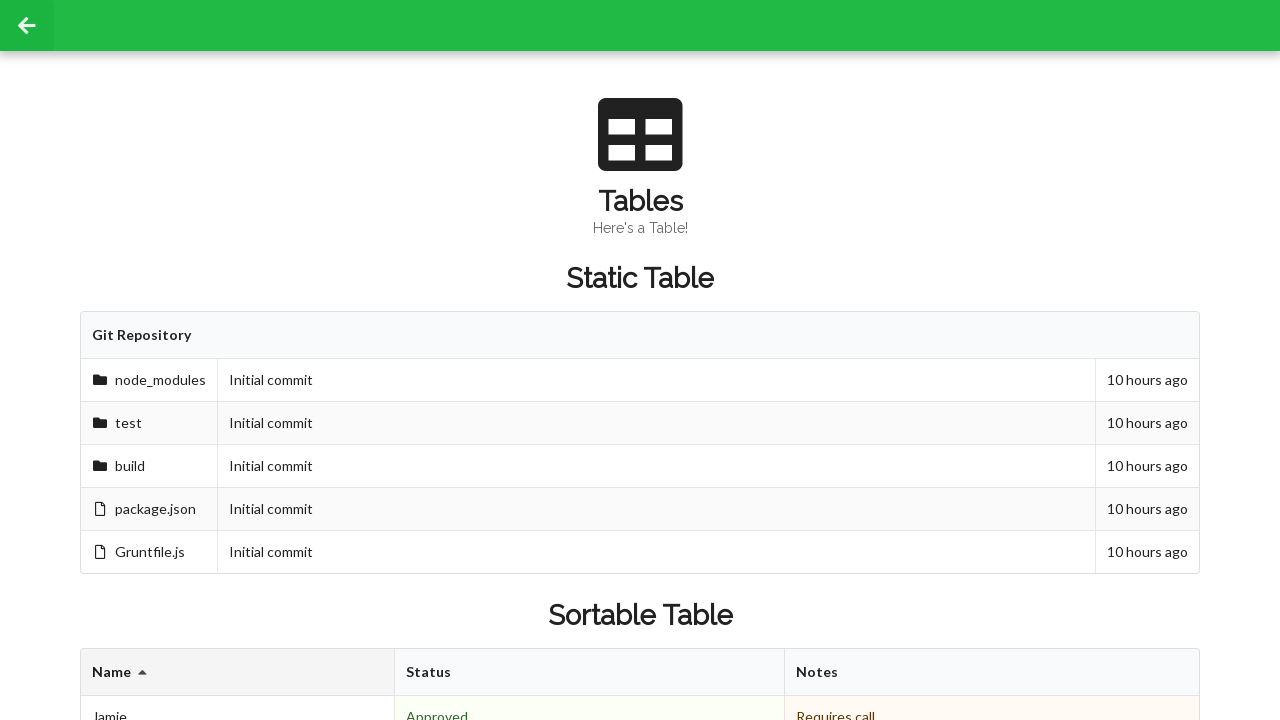

Waited for table to re-render after sorting
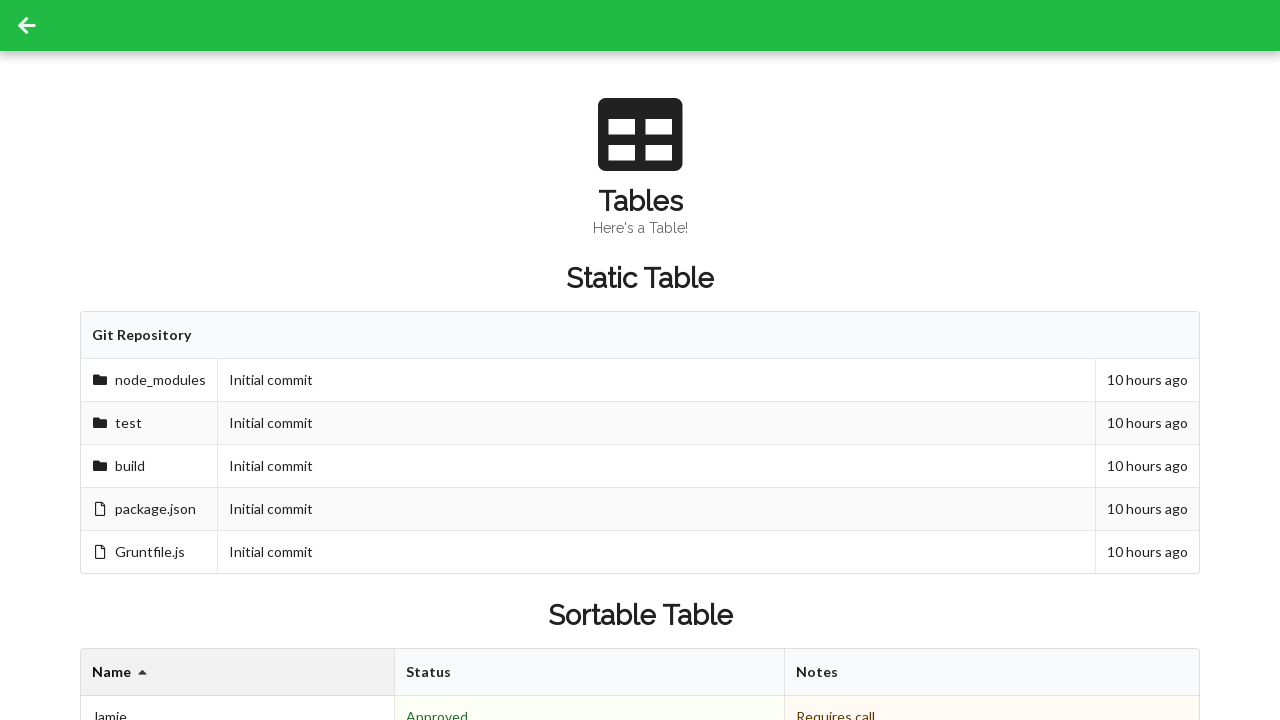

Read cell value from second row, second column after sorting
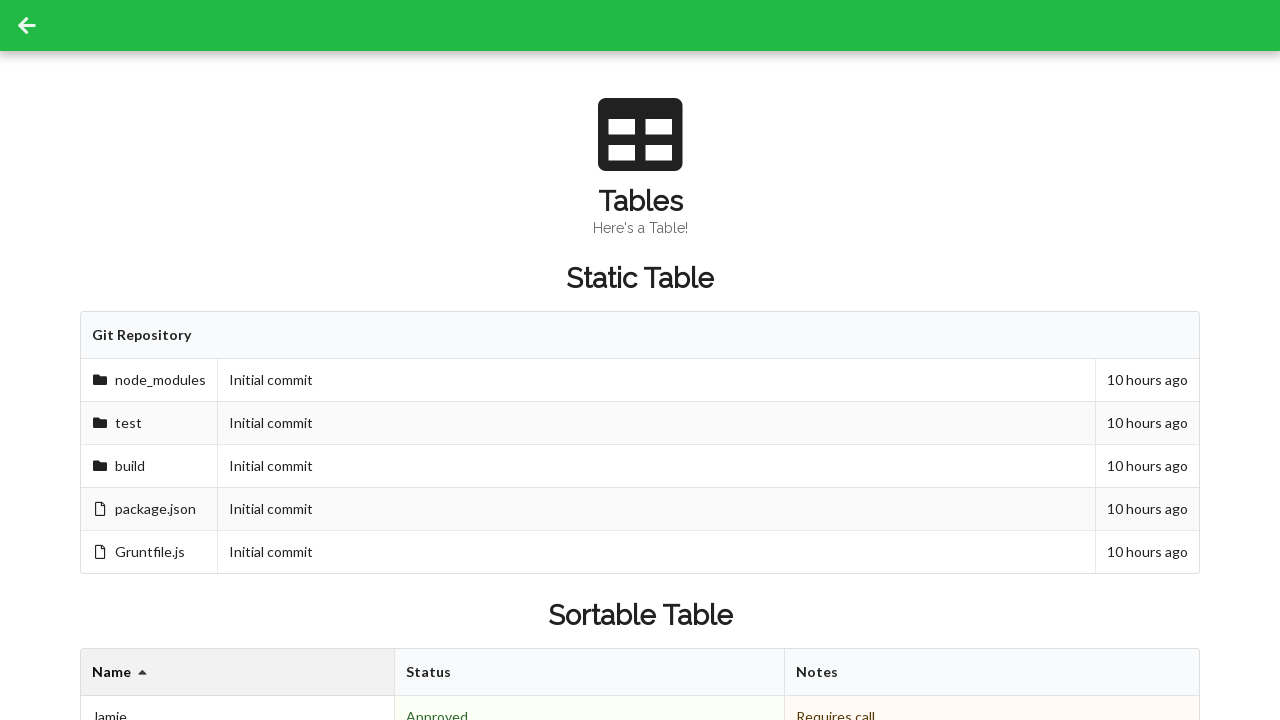

Retrieved footer cell values from sortable table
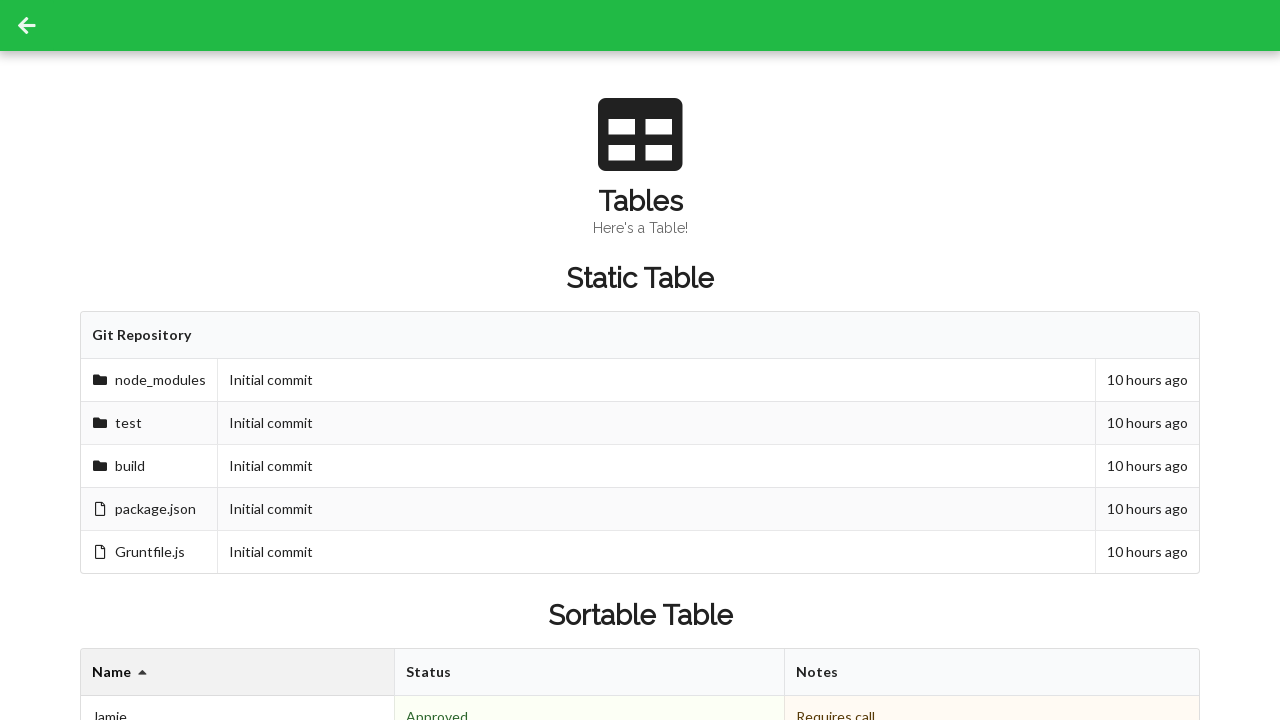

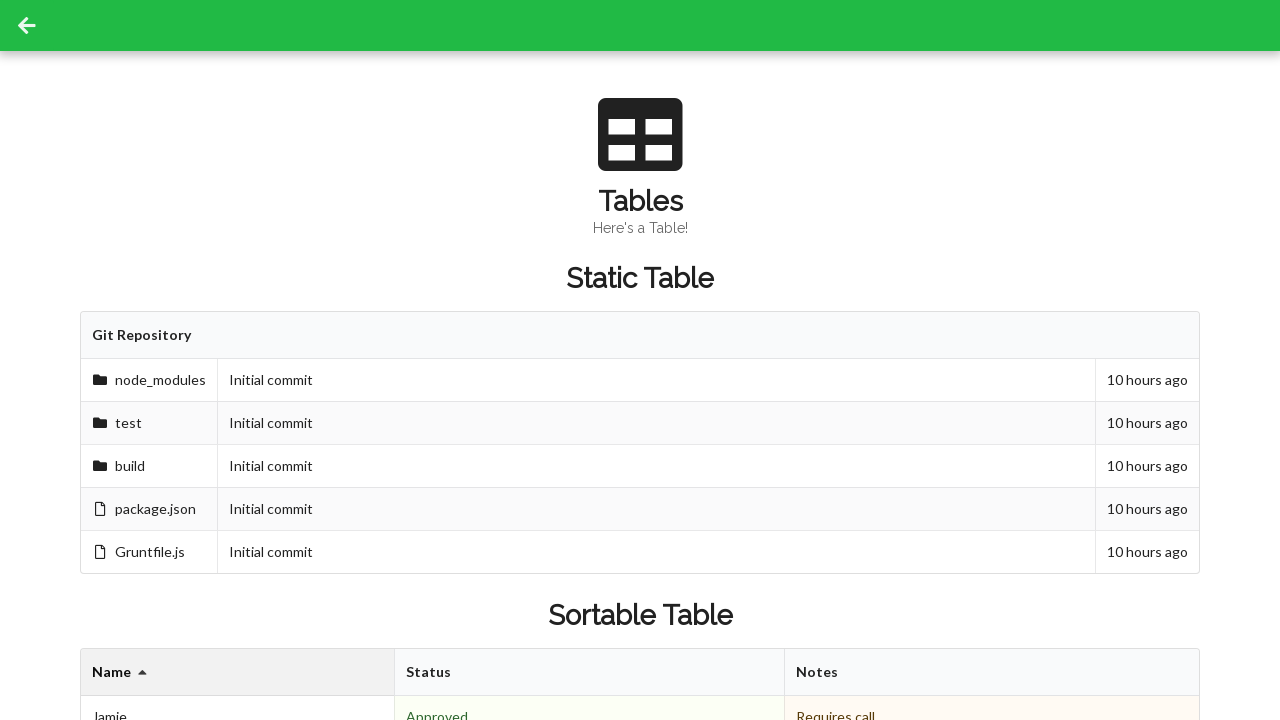